Tests mouse and keyboard interactions including click-and-hold with shift key, clicking a link, and navigating back

Starting URL: https://awesomeqa.com/selenium/mouse_interaction.html

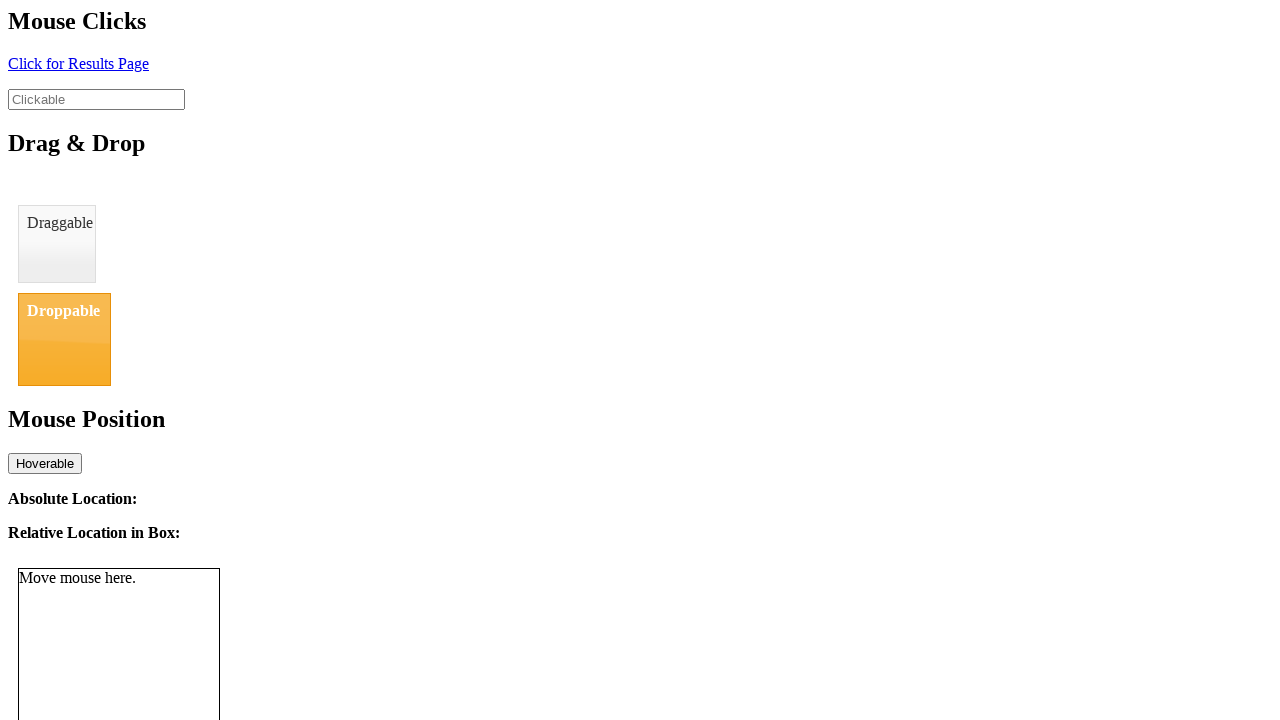

Clicked on the clickable input box at (96, 99) on #clickable
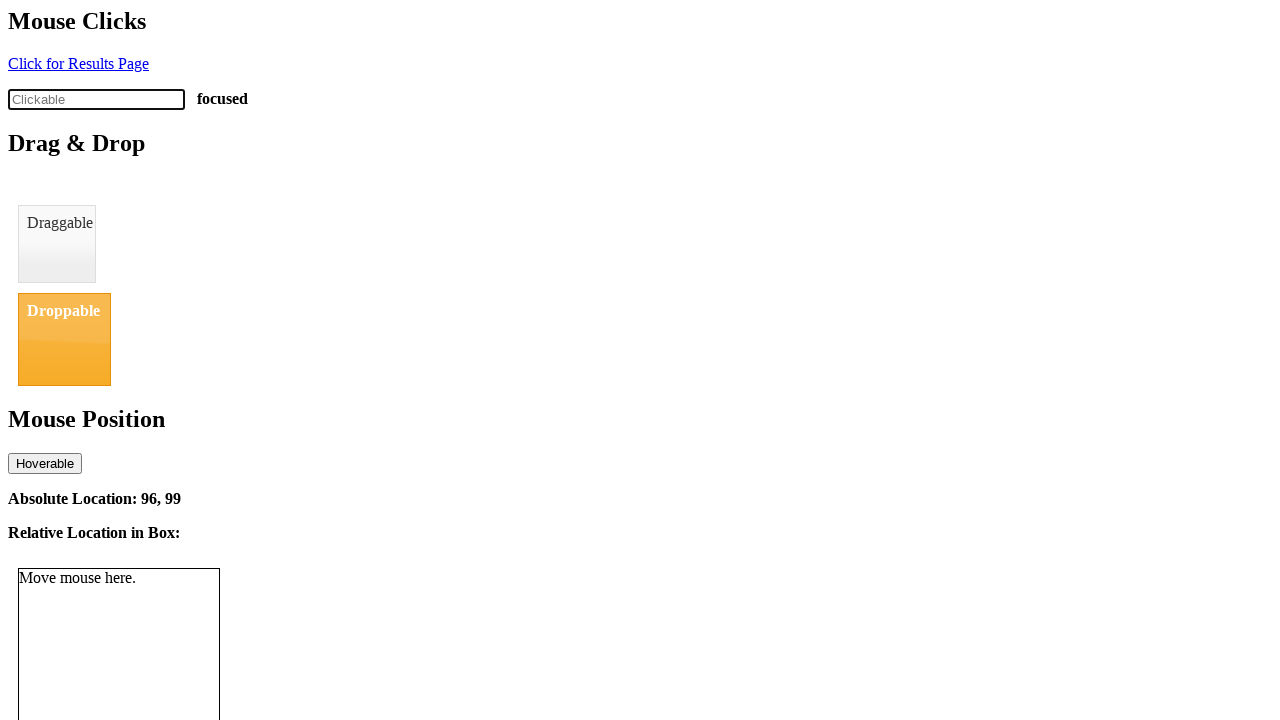

Pressed Shift key down
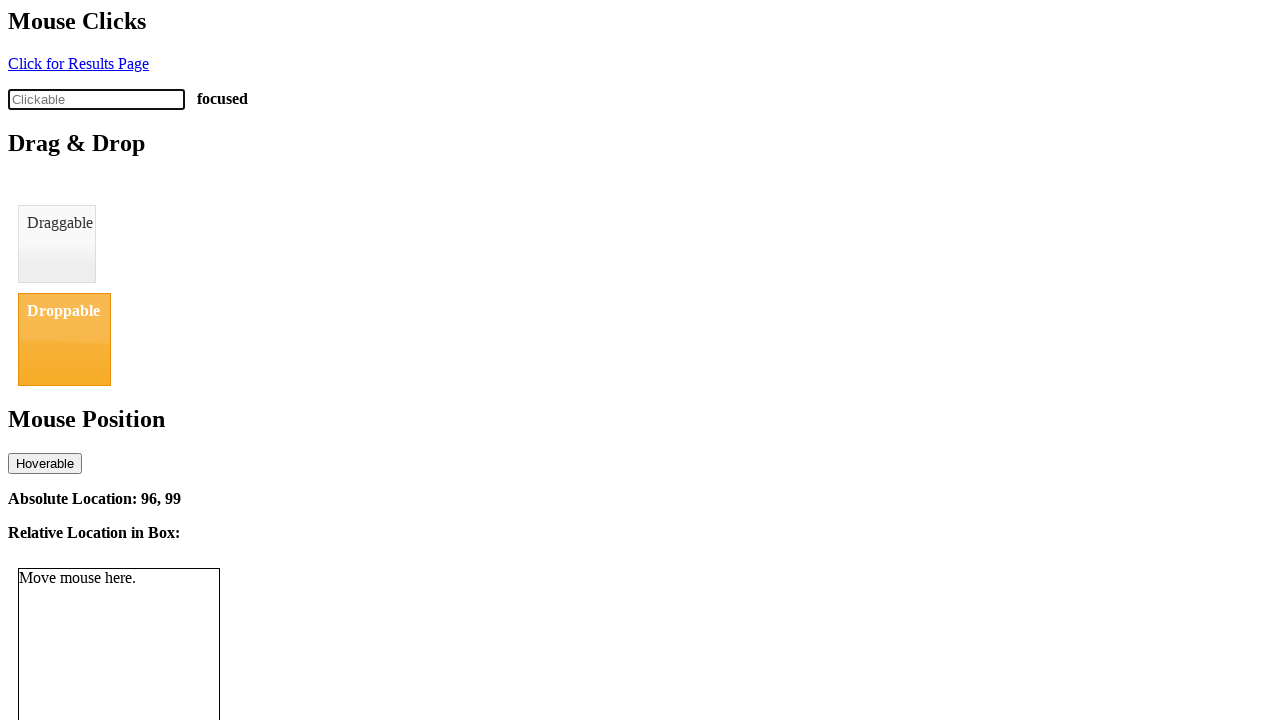

Typed 'selenium' with Shift key held
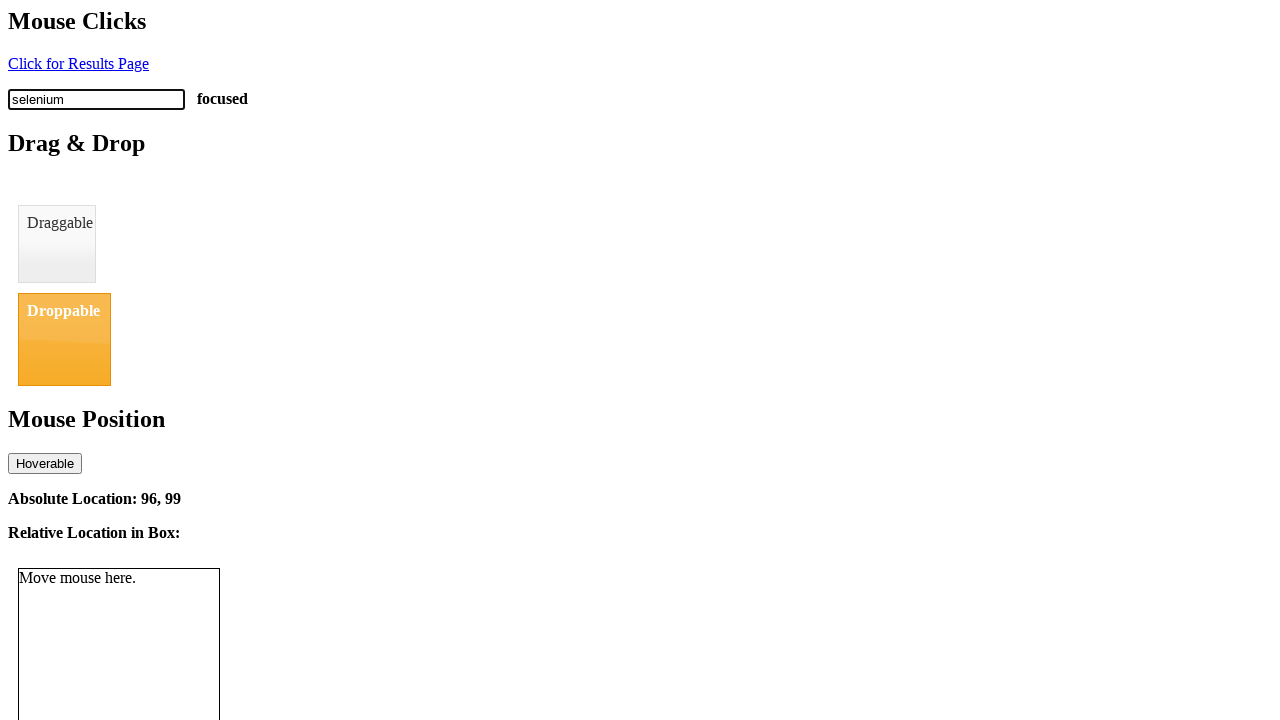

Released Shift key
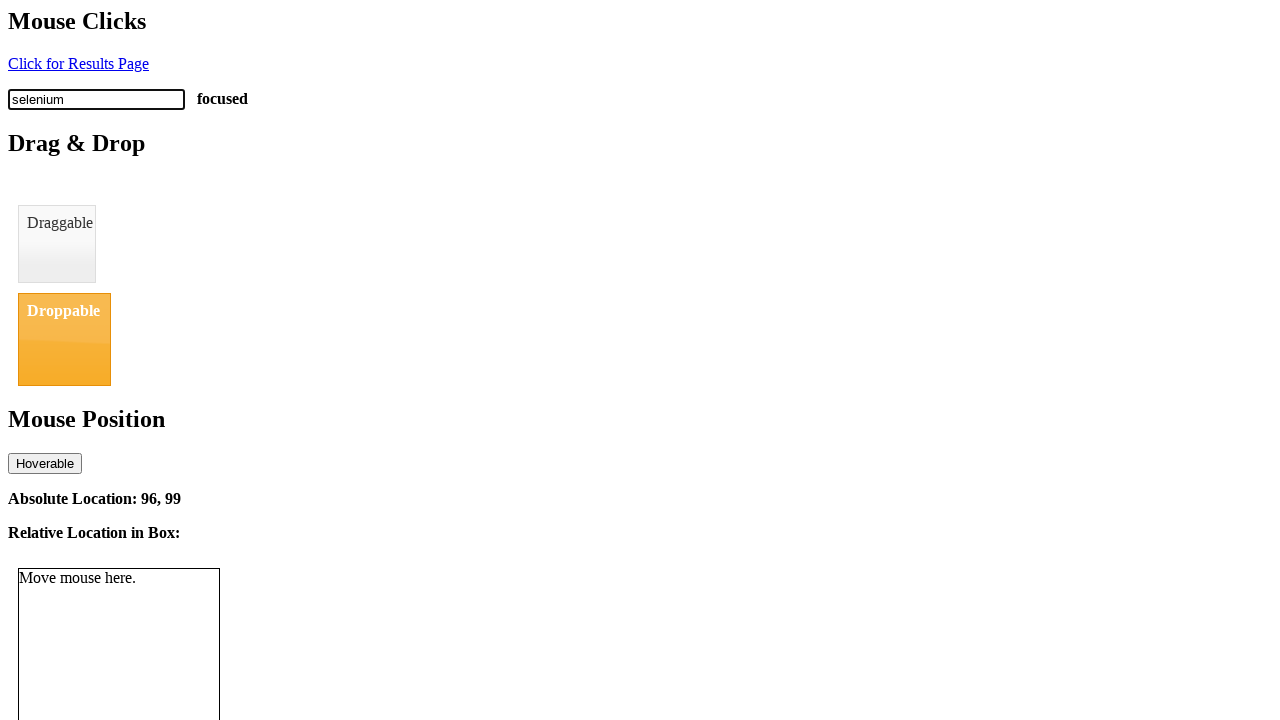

Clicked on the link element at (78, 63) on #click
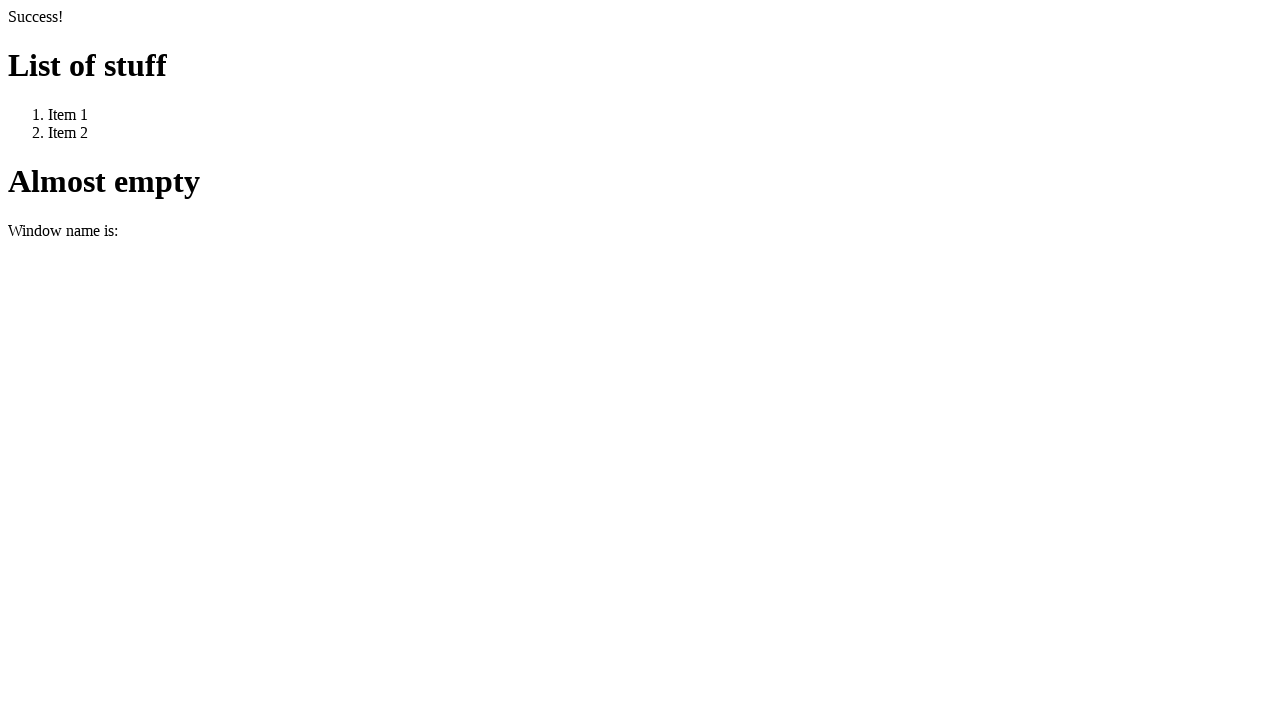

Navigated to result page and URL confirmed
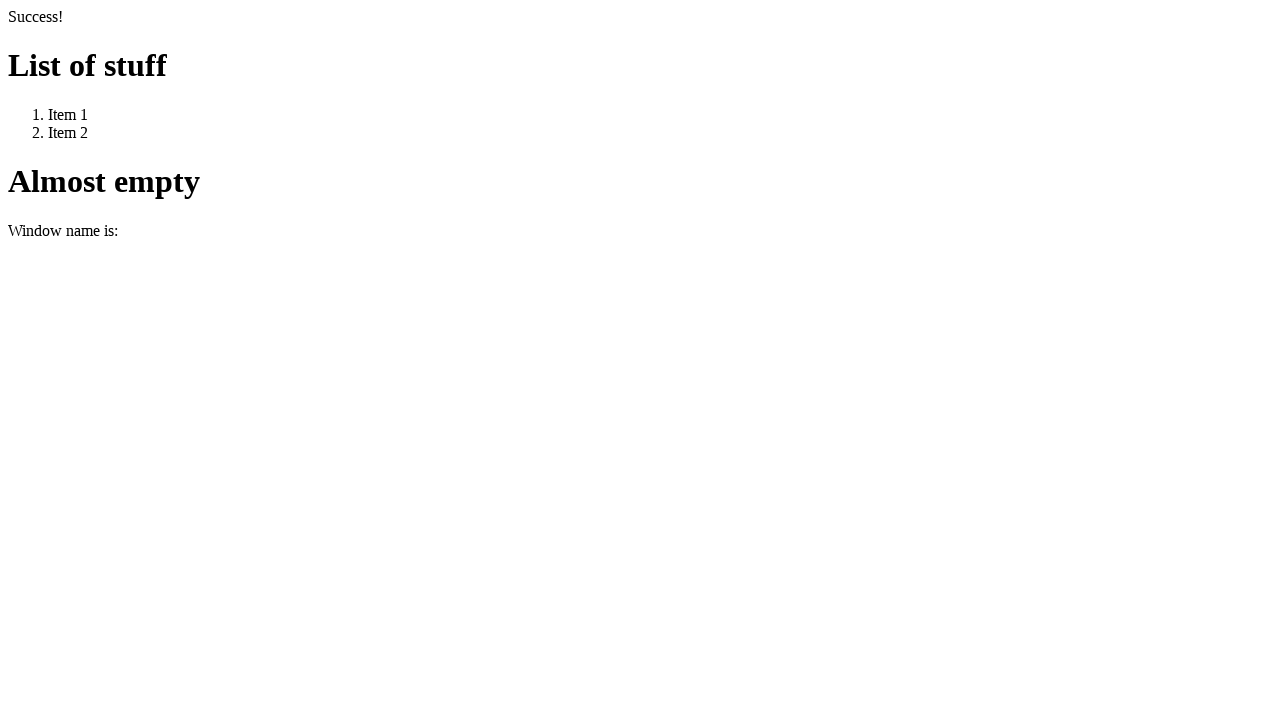

Navigated back to previous page
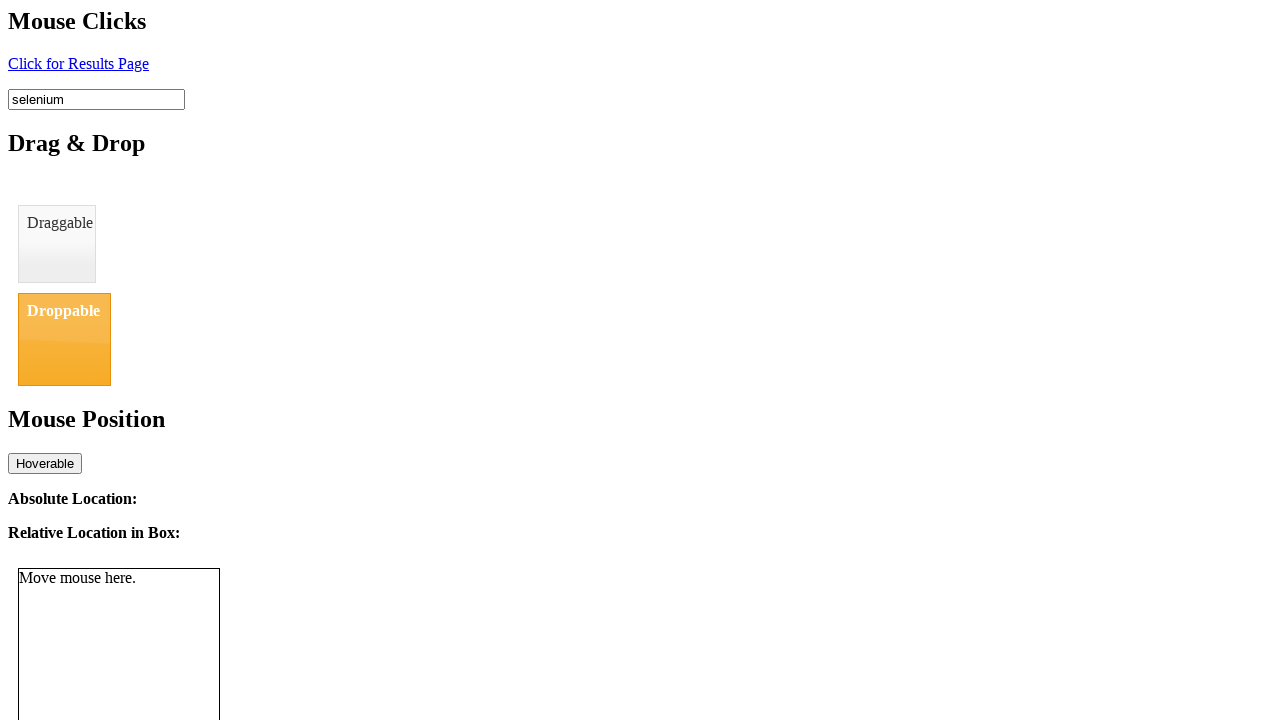

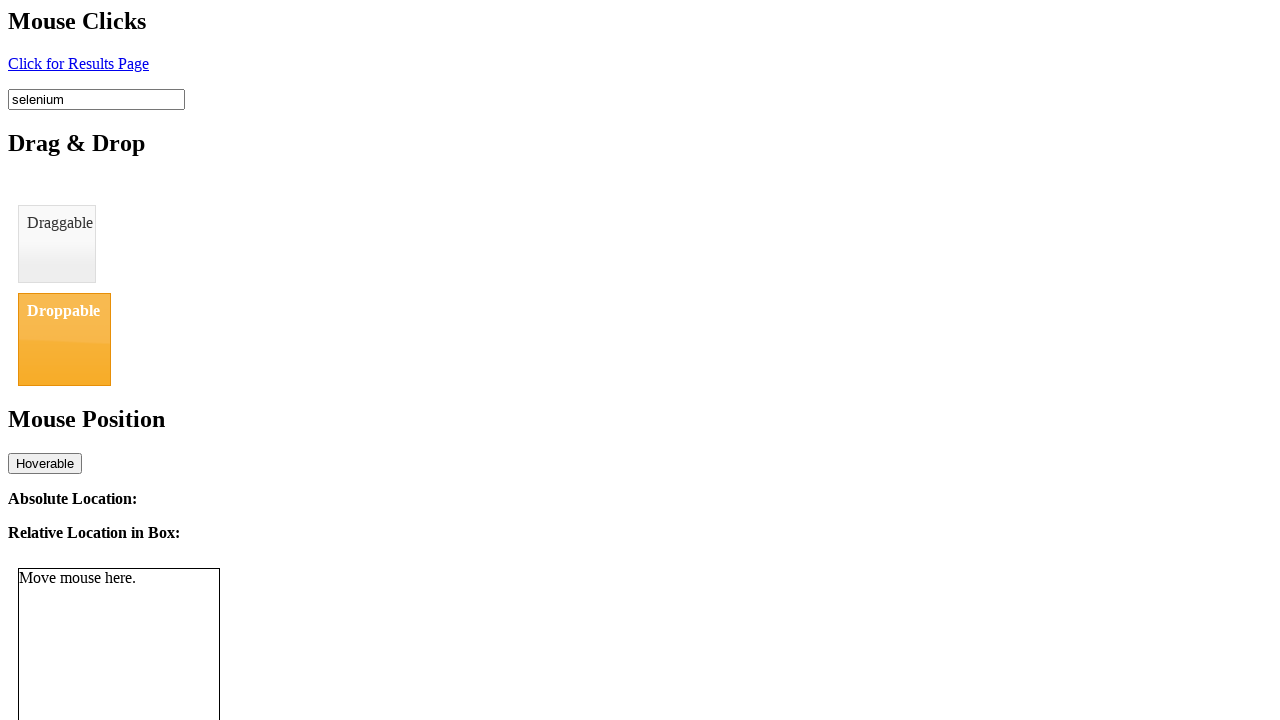